Tests clicking all three checkboxes (assumes they start selected and verifies deselection)

Starting URL: http://www.qaclickacademy.com/practice.php

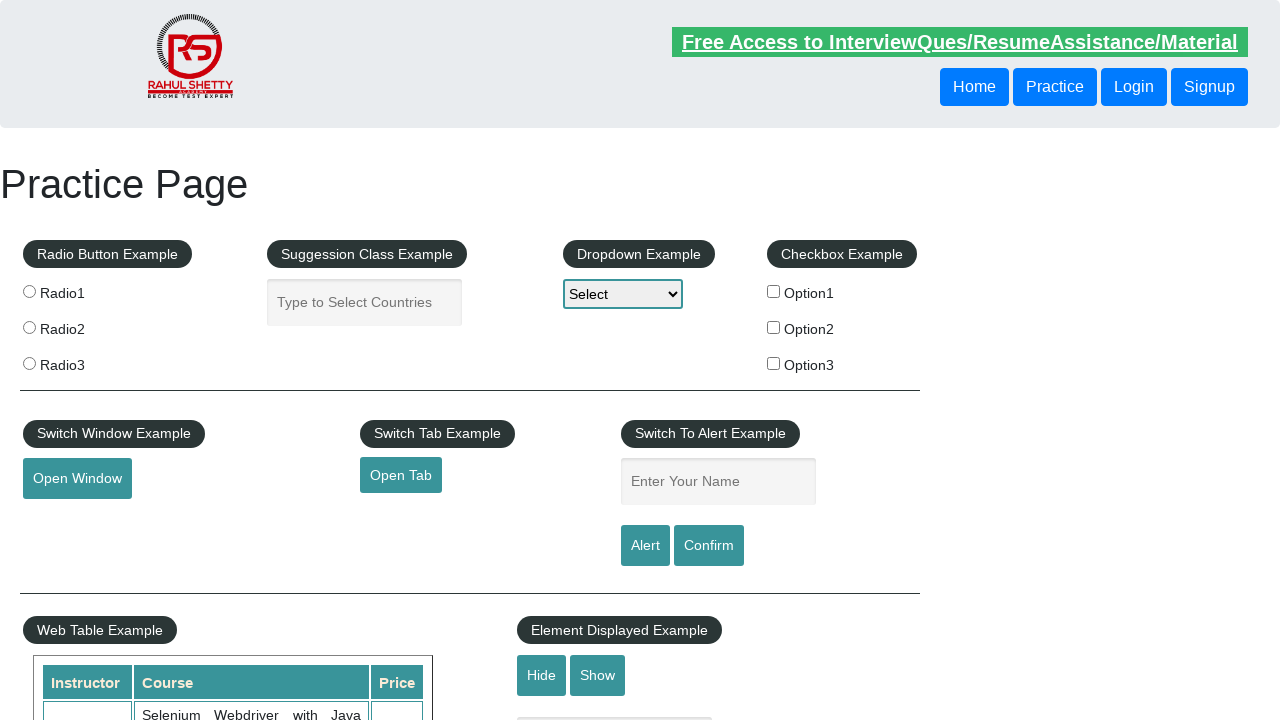

Navigated to QA Click Academy practice page
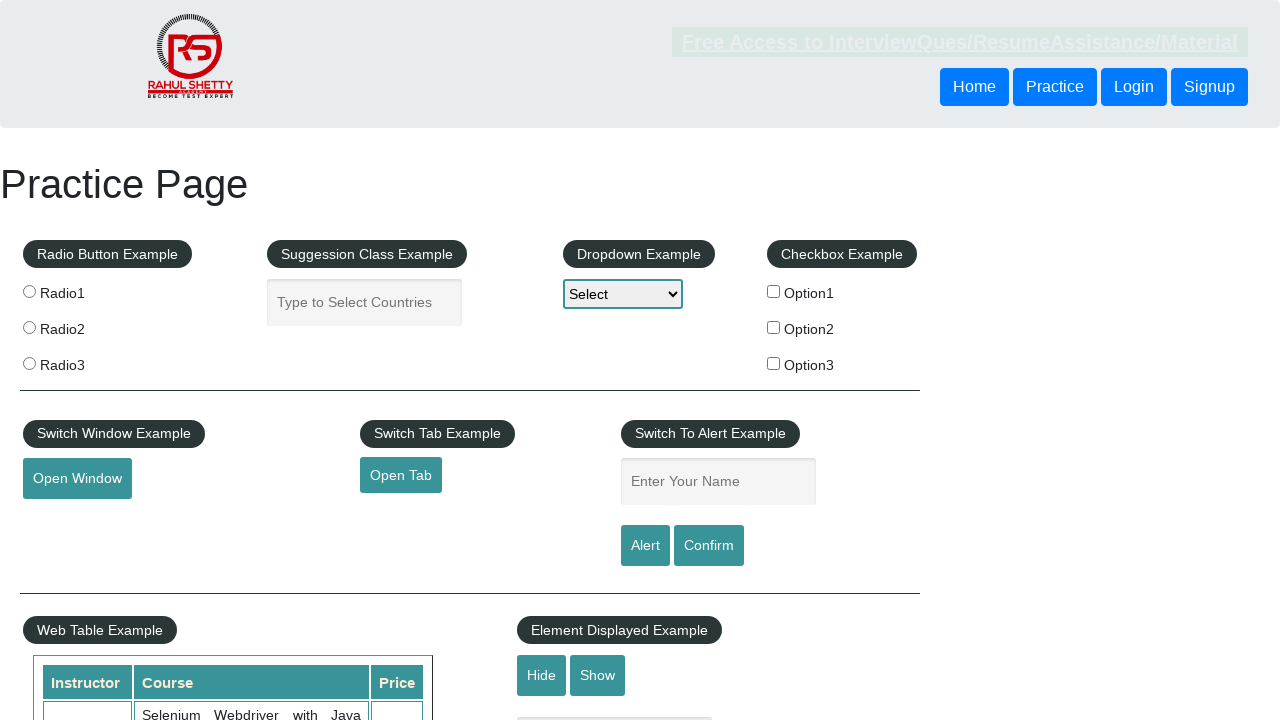

Clicked checkbox option 1 to deselect it at (774, 291) on #checkBoxOption1
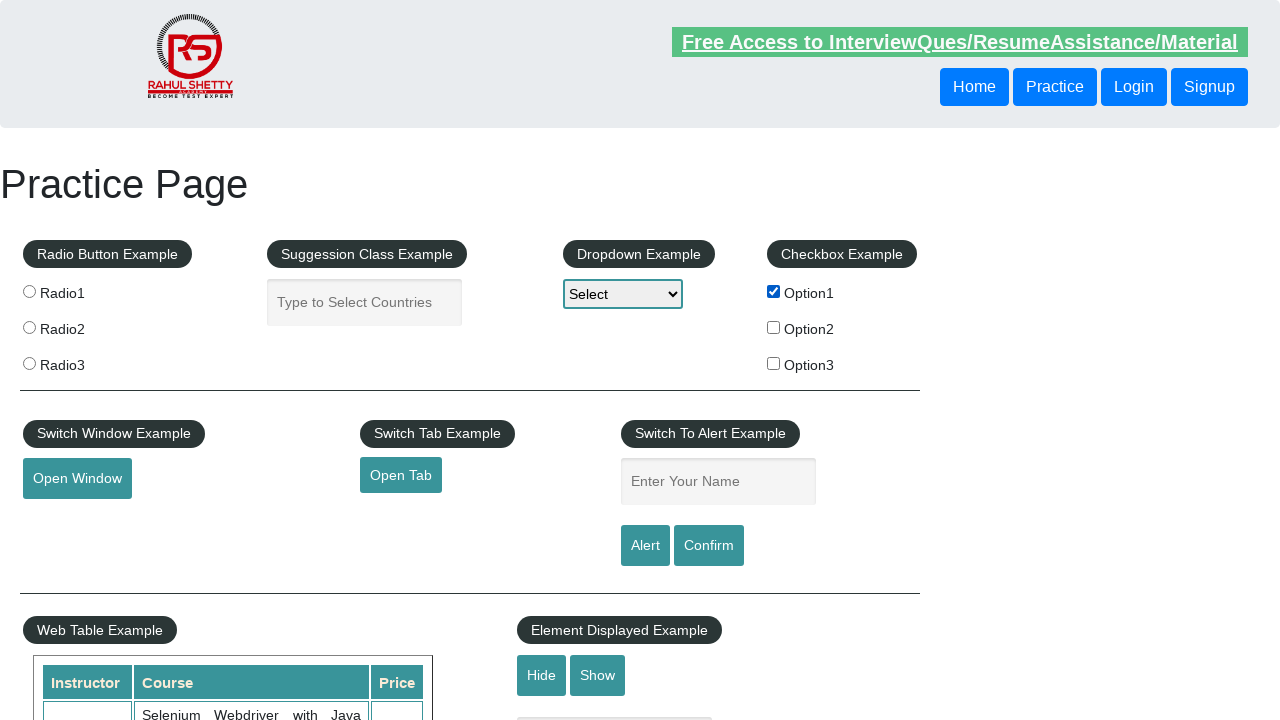

Clicked checkbox option 2 to deselect it at (774, 327) on #checkBoxOption2
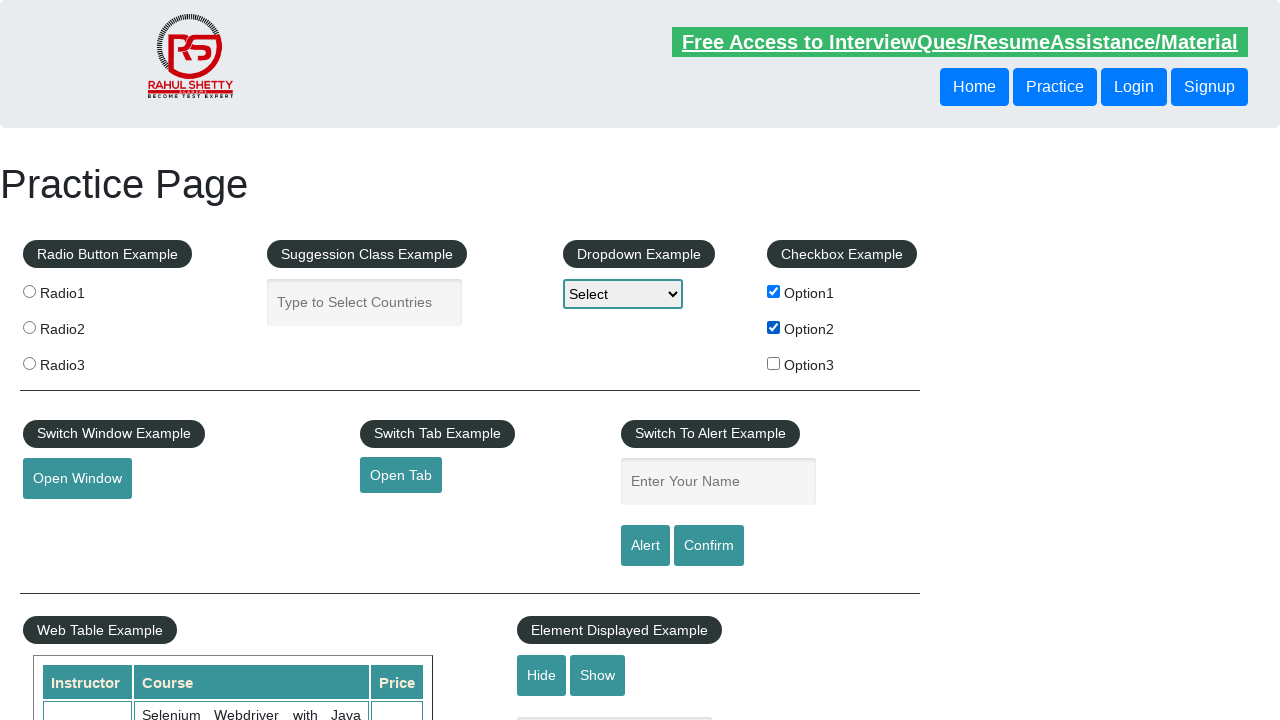

Clicked checkbox option 3 to deselect it at (774, 363) on #checkBoxOption3
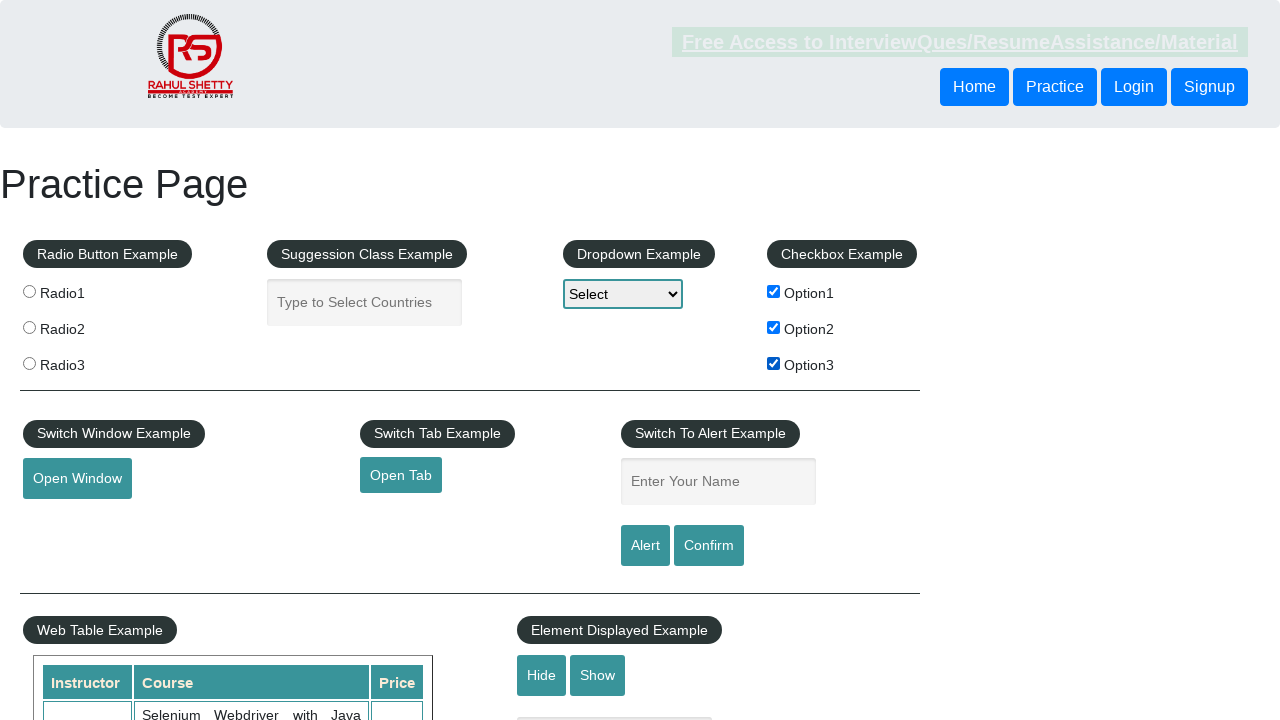

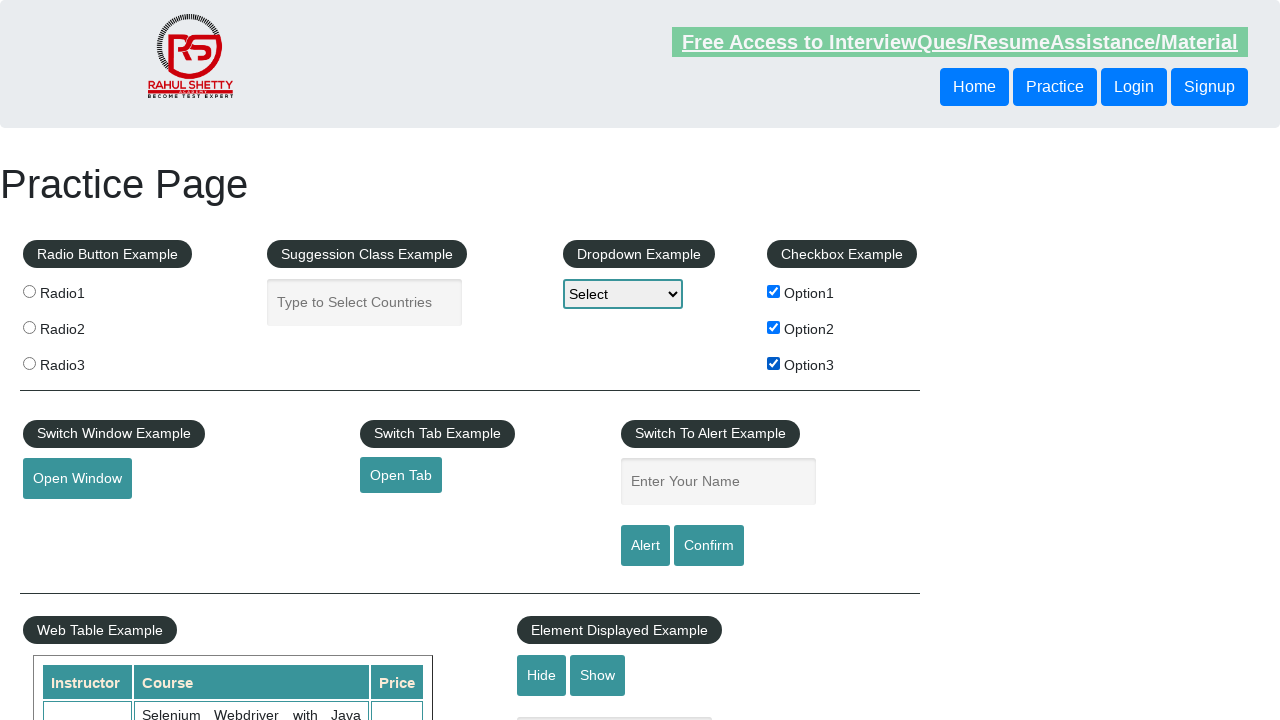